Searches for bus tickets by entering source and destination cities, selecting a date, and submitting the search form

Starting URL: https://www.abhibus.com/bus-ticket-booking

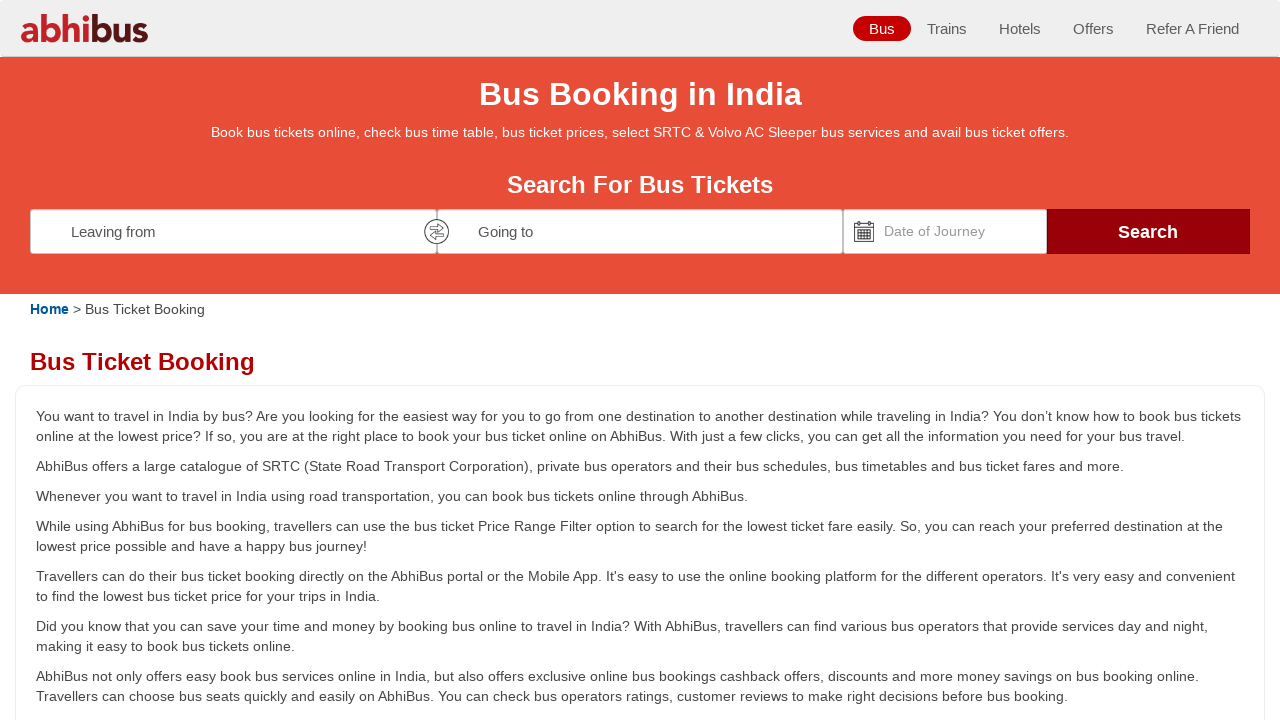

Filled source city field with 'Coimbatore' on #source
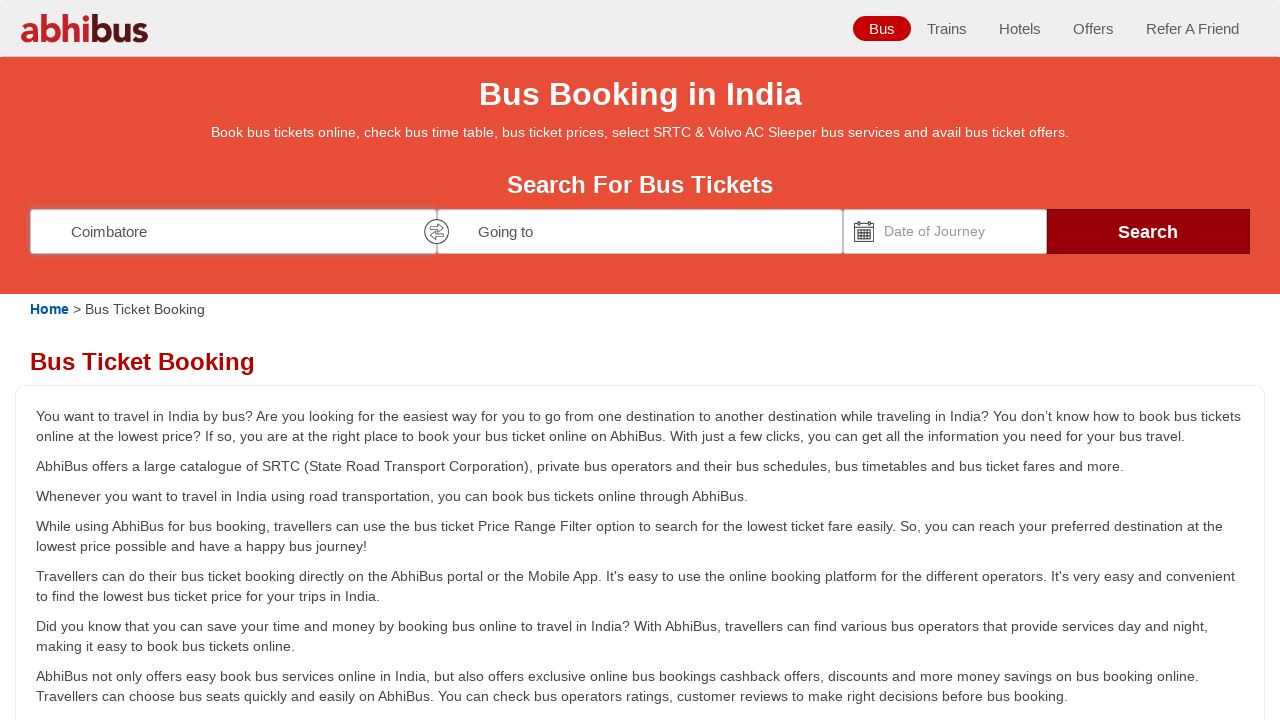

Waited 1500ms for source city dropdown to load
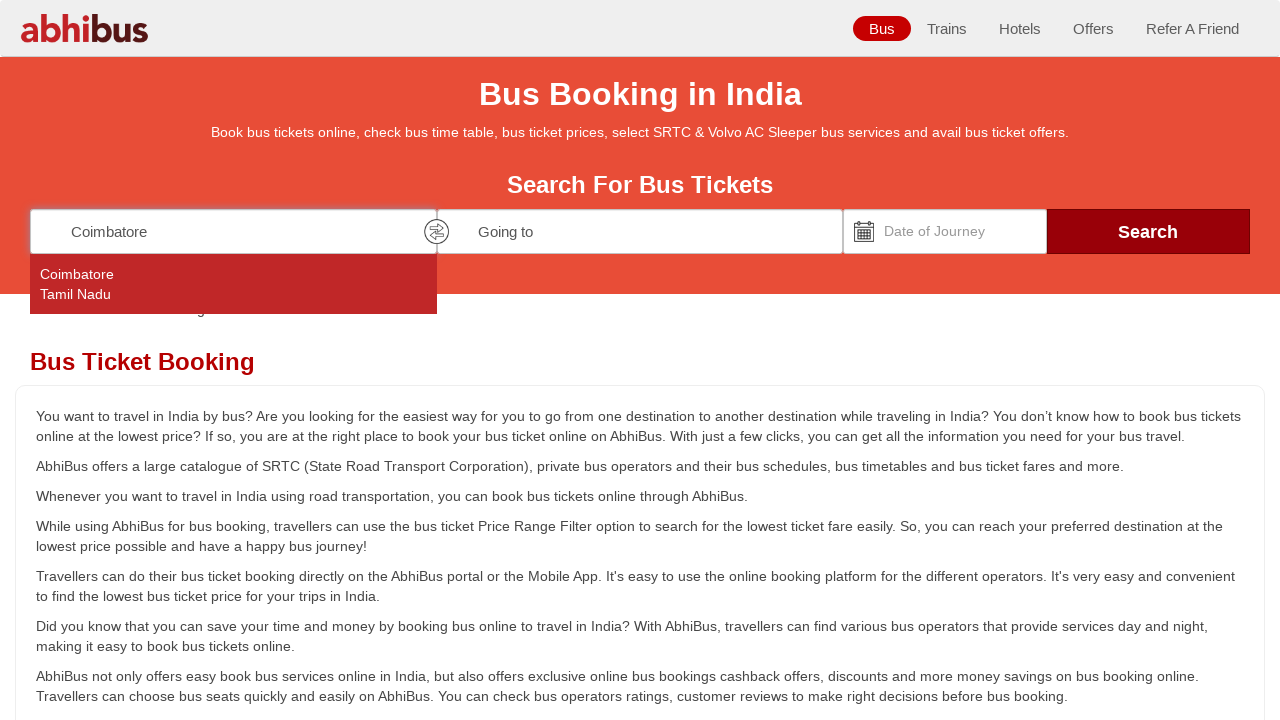

Pressed Enter to select source city 'Coimbatore' on #source
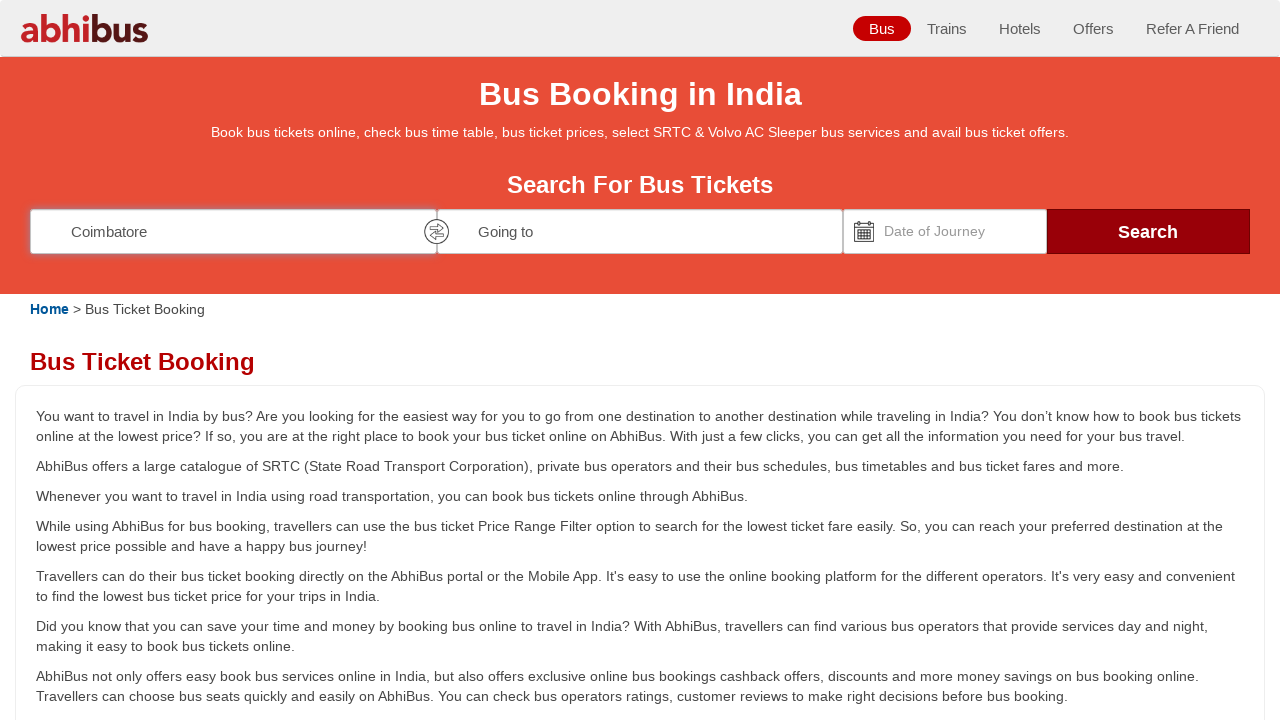

Filled destination city field with 'Trichy' on #destination
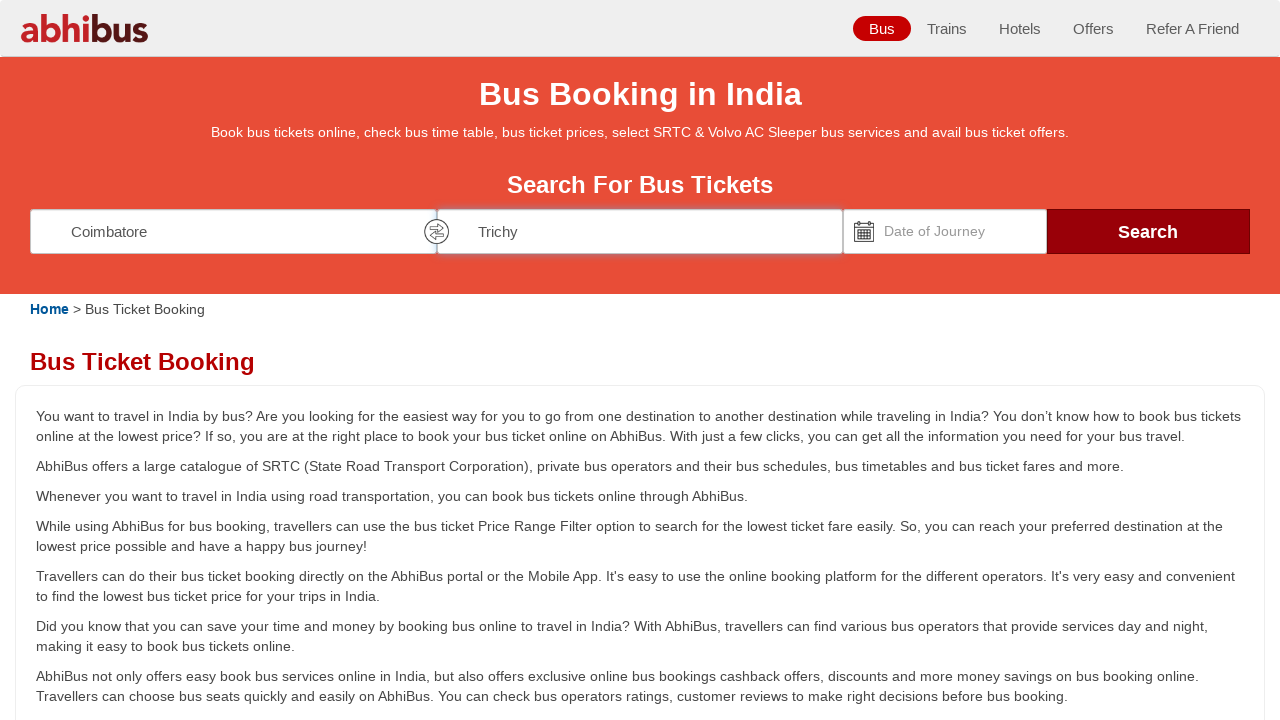

Waited 1500ms for destination city dropdown to load
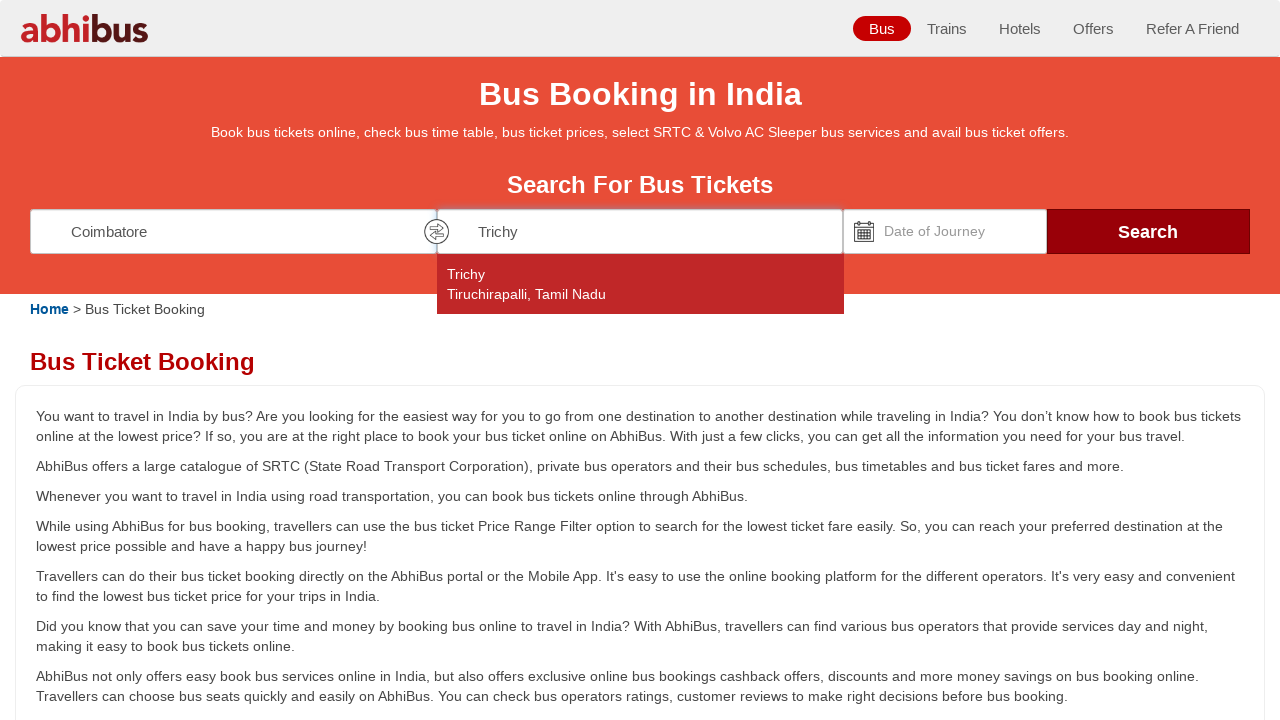

Pressed Enter to select destination city 'Trichy' on #destination
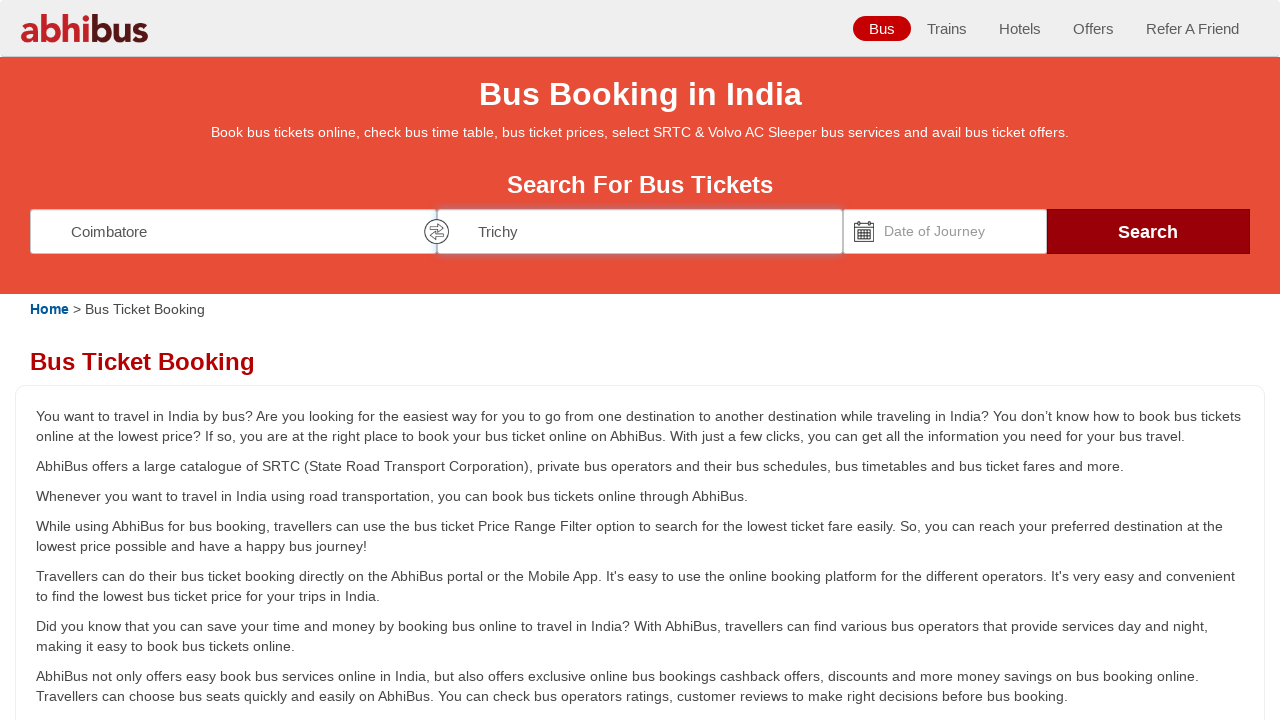

Clicked on departure date picker at (945, 231) on #datepicker1
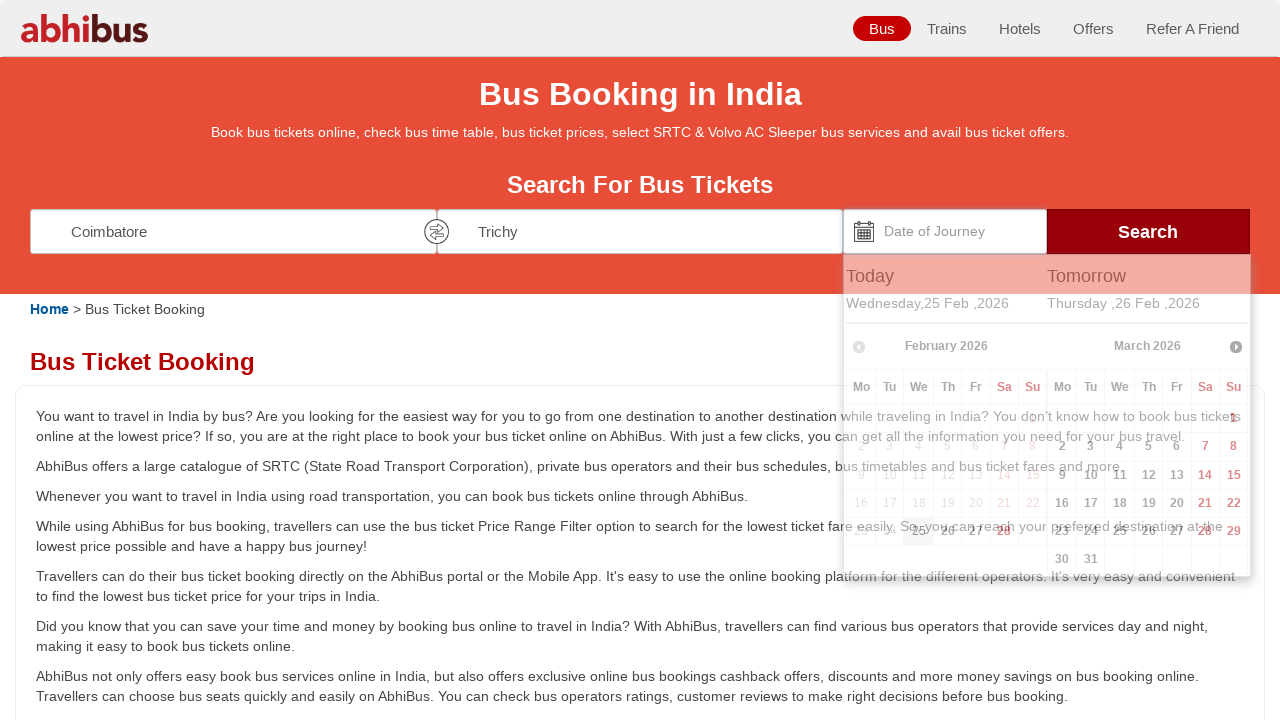

Set departure date to '15-03-2024'
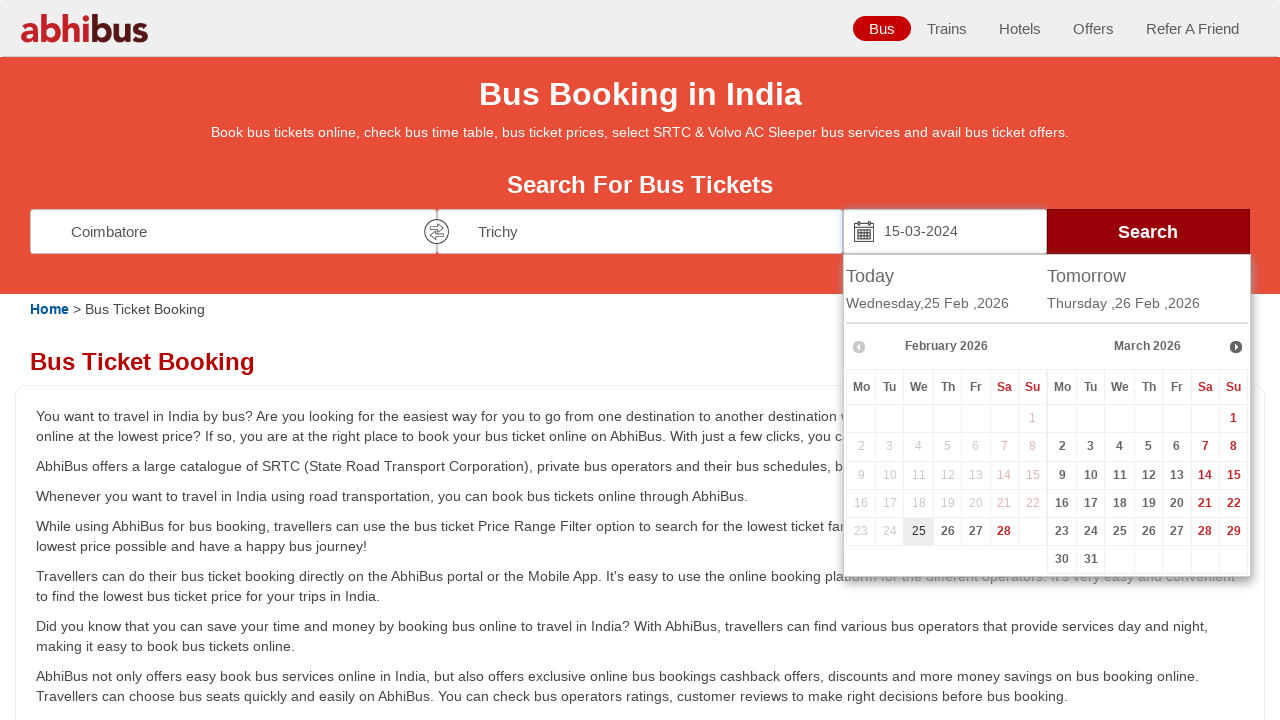

Clicked search button to submit the bus ticket search form at (1148, 231) on xpath=//*[@id="seo_search_btn"]
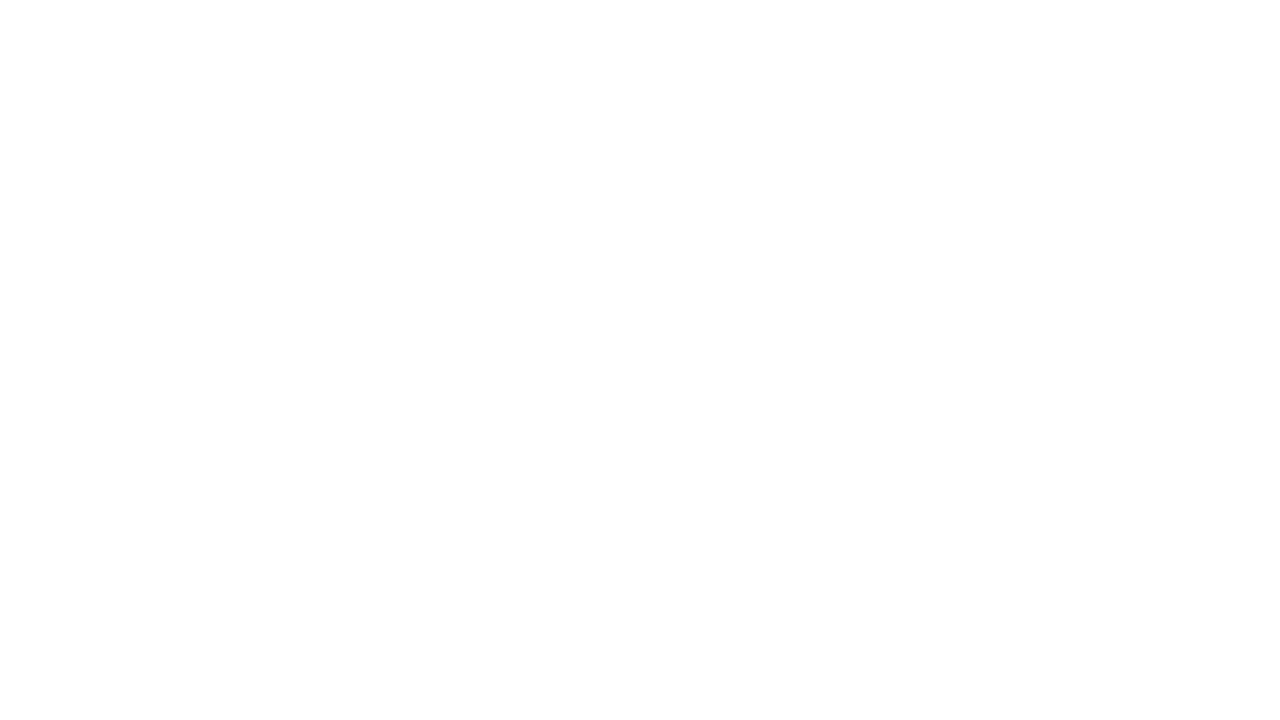

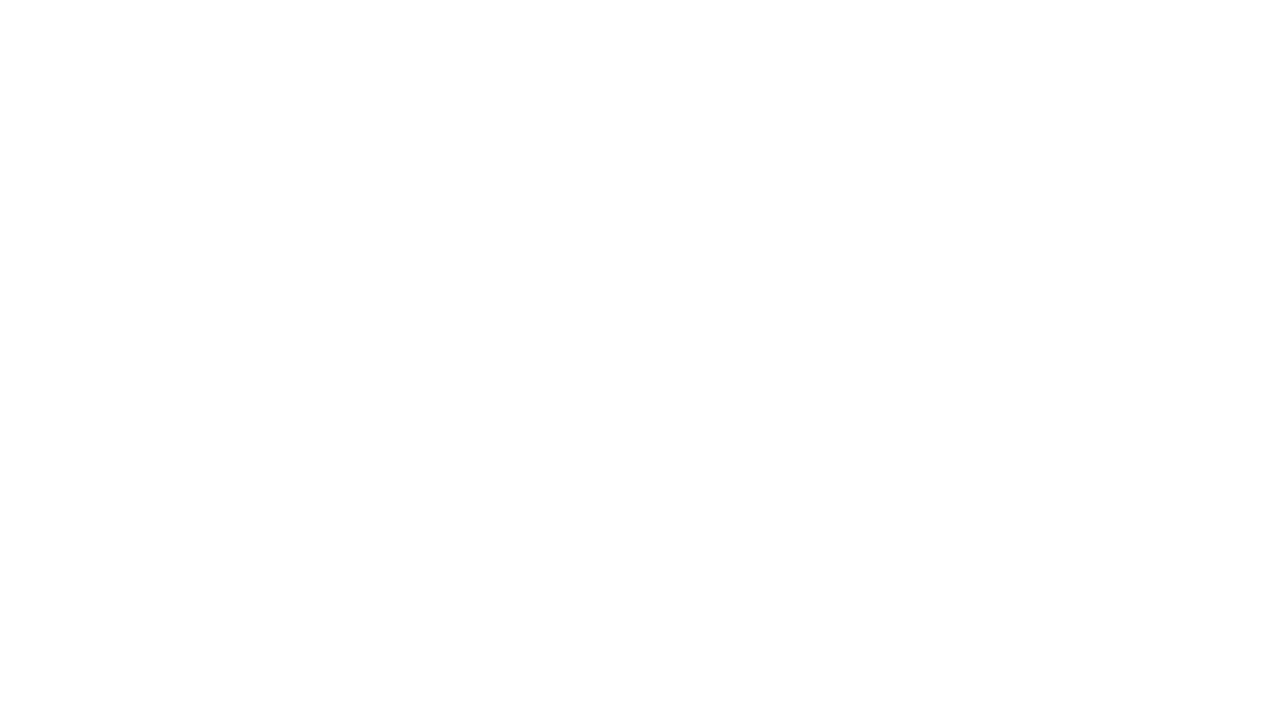